Tests jQuery UI dialog functionality by navigating to the Dialog demo page and closing the dialog box

Starting URL: https://jqueryui.com/

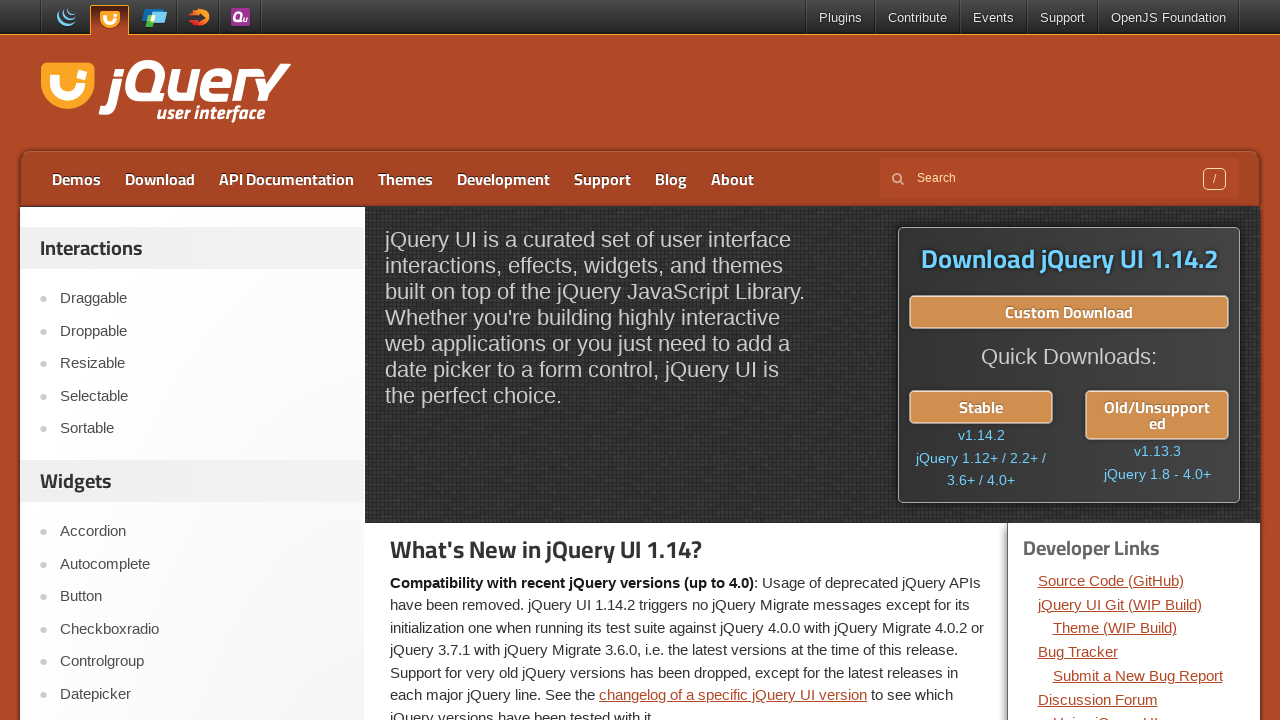

Clicked on Dialog link in the navigation at (202, 709) on xpath=//a[contains(text(),'Dialog')]
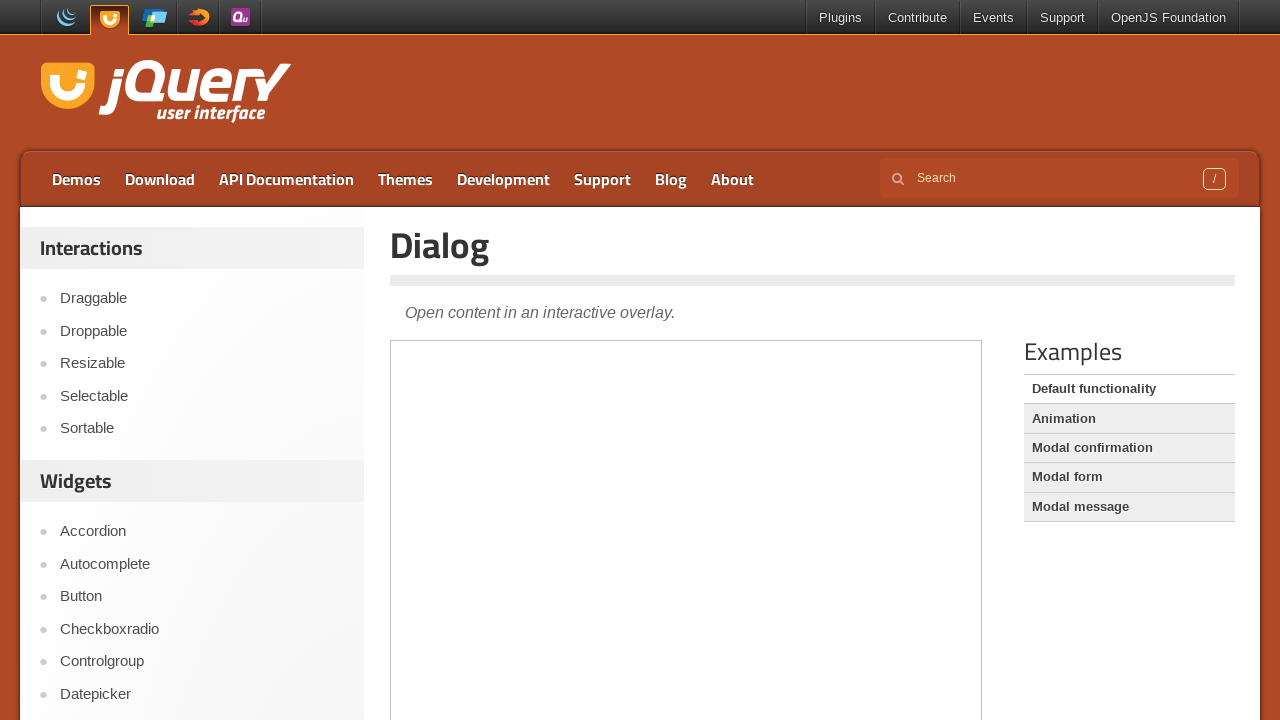

Dialog iframe loaded
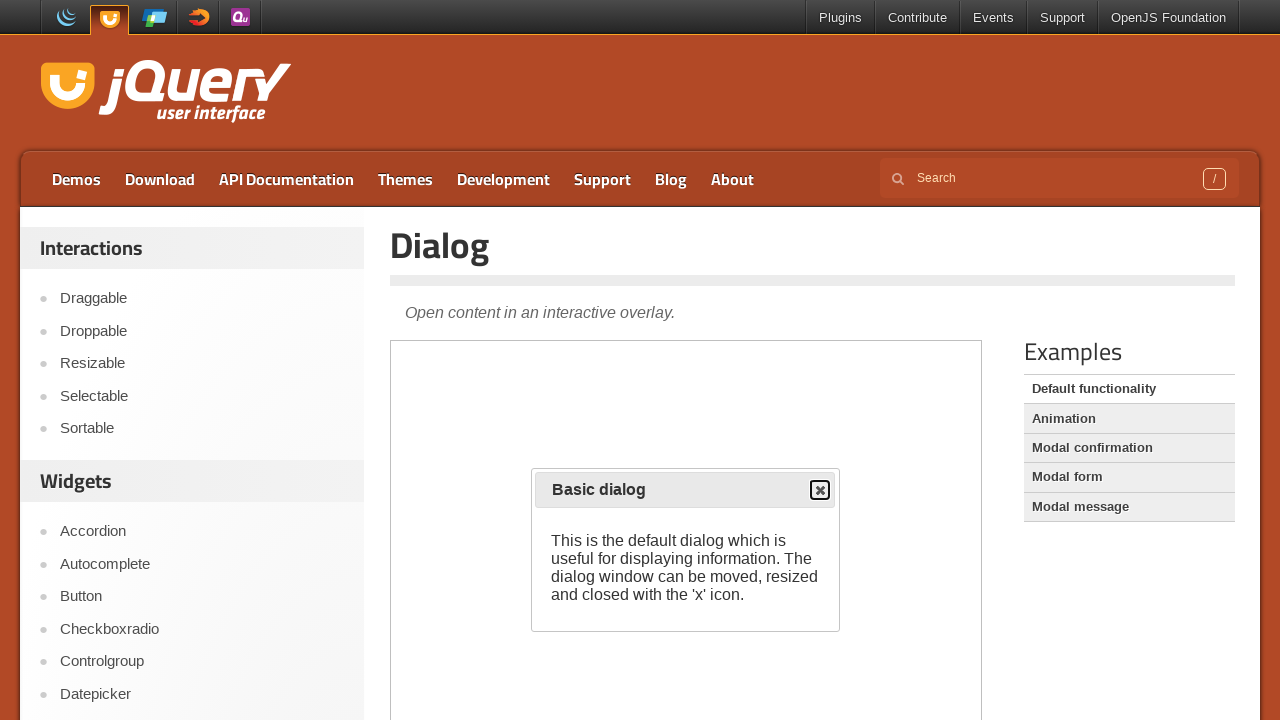

Located and switched to dialog iframe
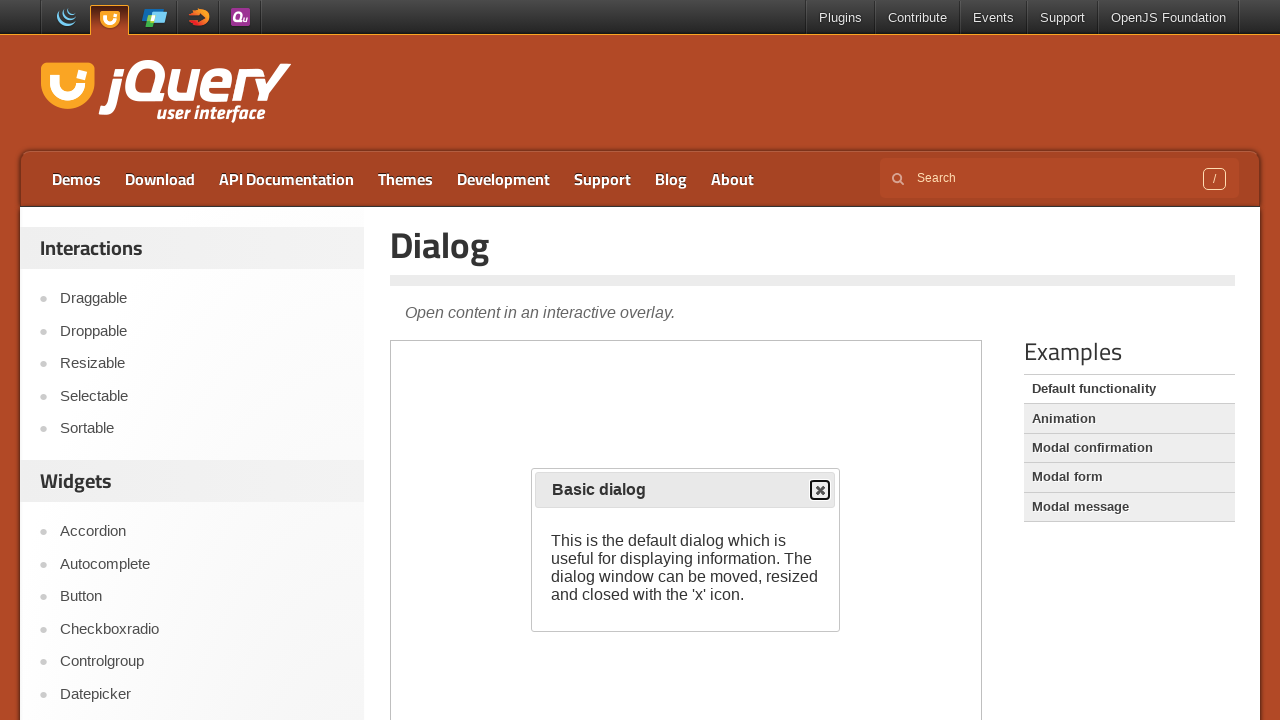

Clicked the close button (X) to close the dialog at (820, 490) on iframe >> nth=0 >> internal:control=enter-frame >> span[class$='closethick']
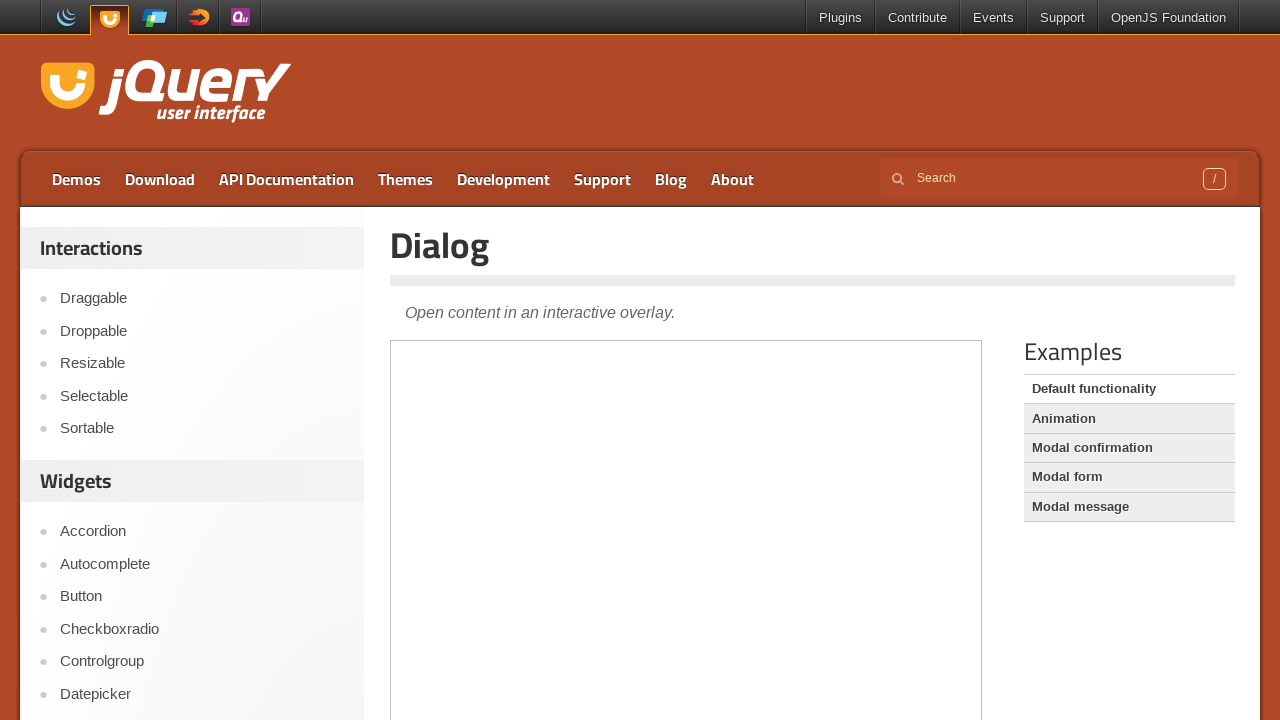

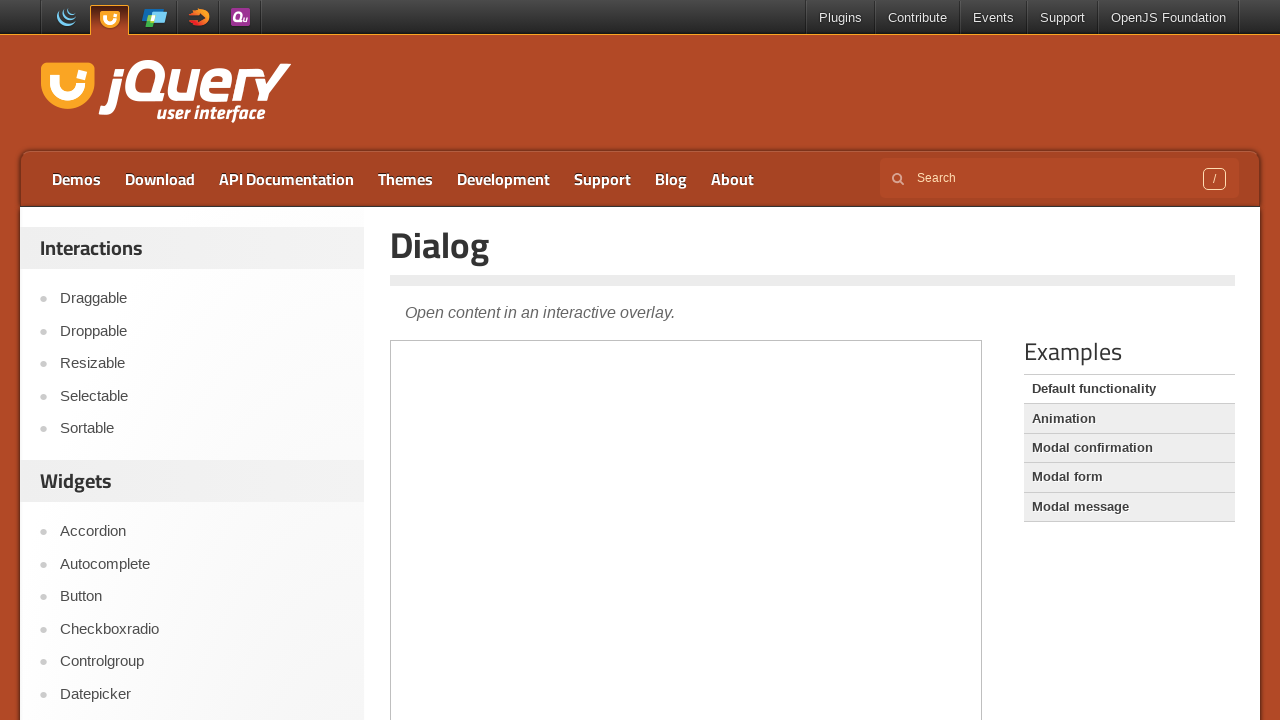